Tests relative locator 'below' functionality by finding an input element below the username field and filling it with text

Starting URL: https://bonigarcia.dev/selenium-webdriver-java/login-form.html

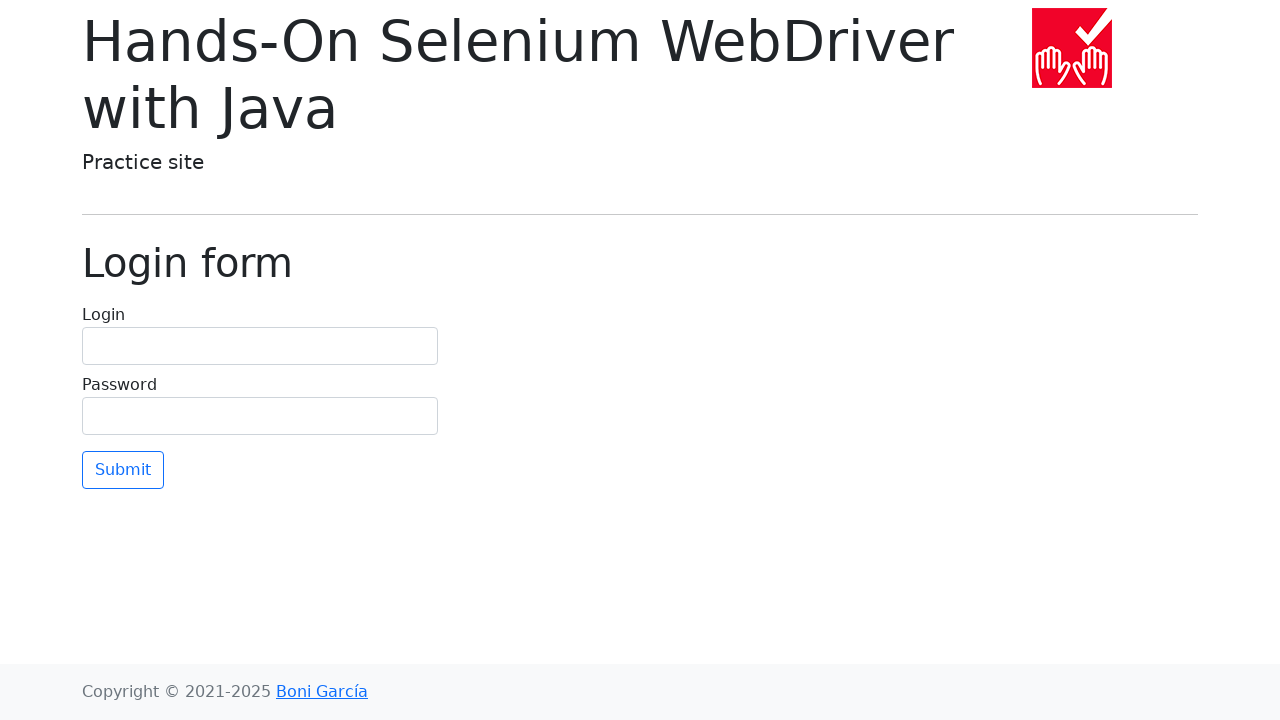

Navigated to login form page
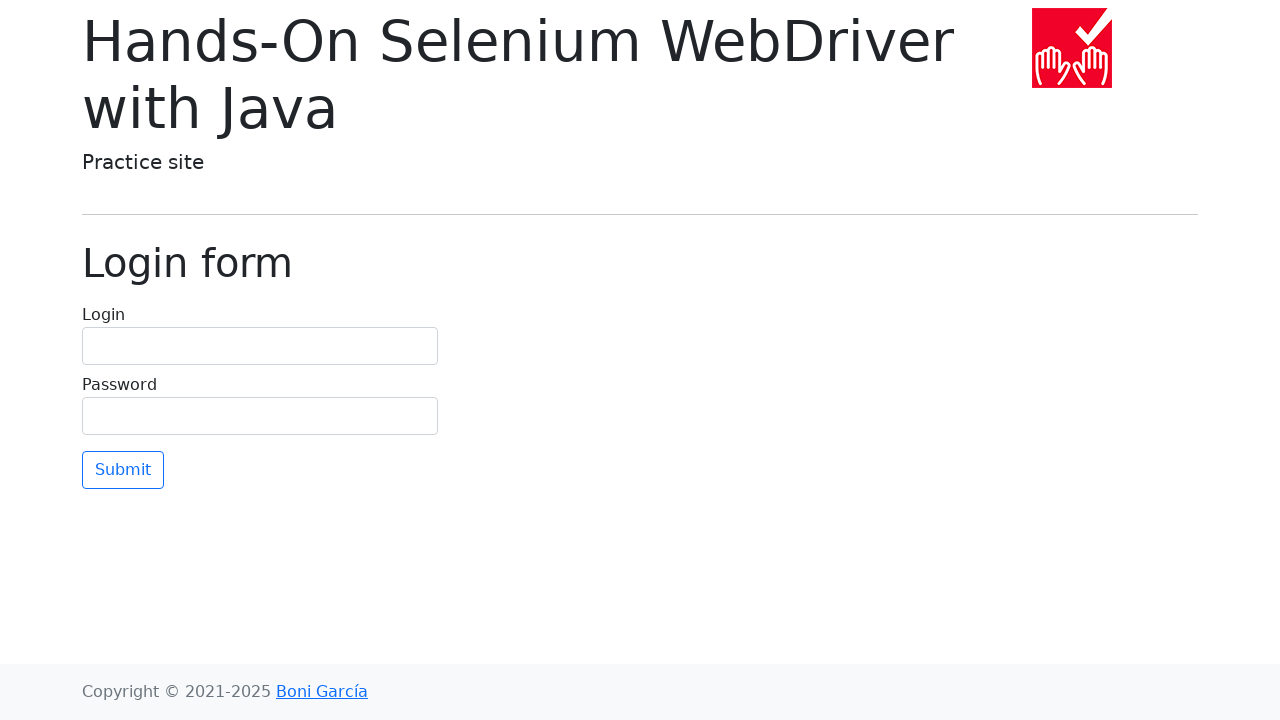

Located password field below username field using relative locator
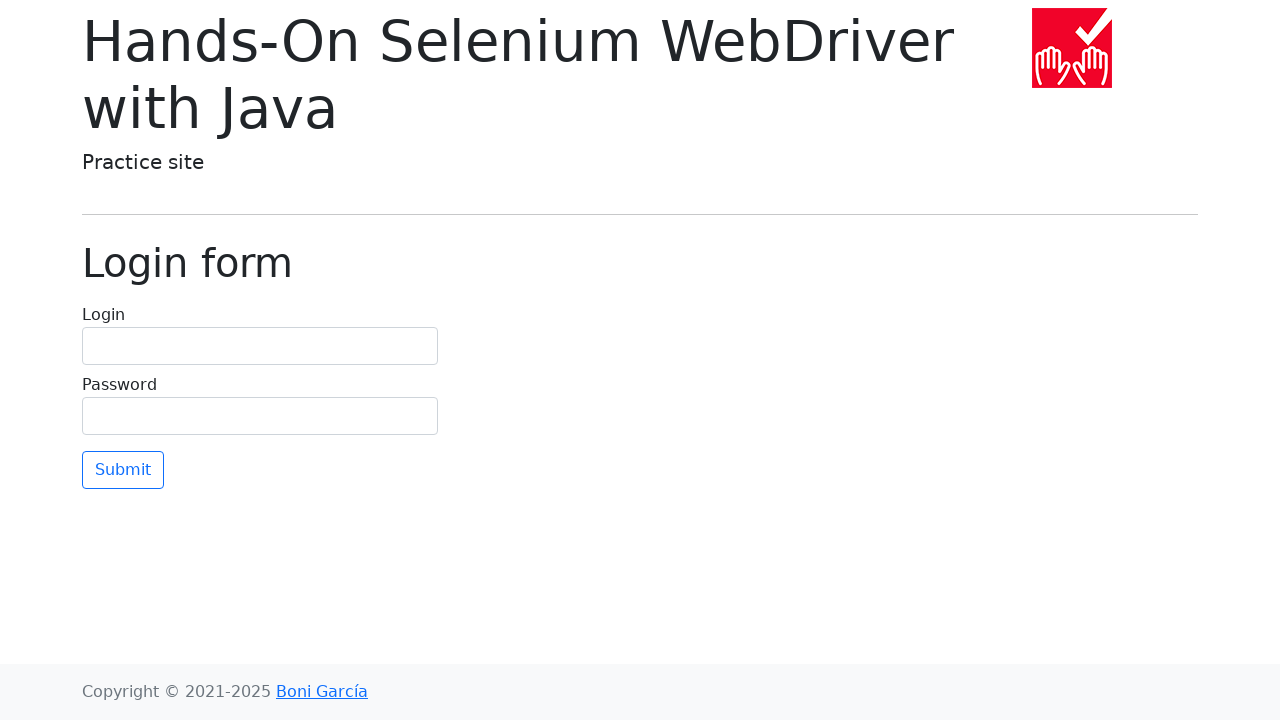

Filled password field with 'password' on input[name='password']
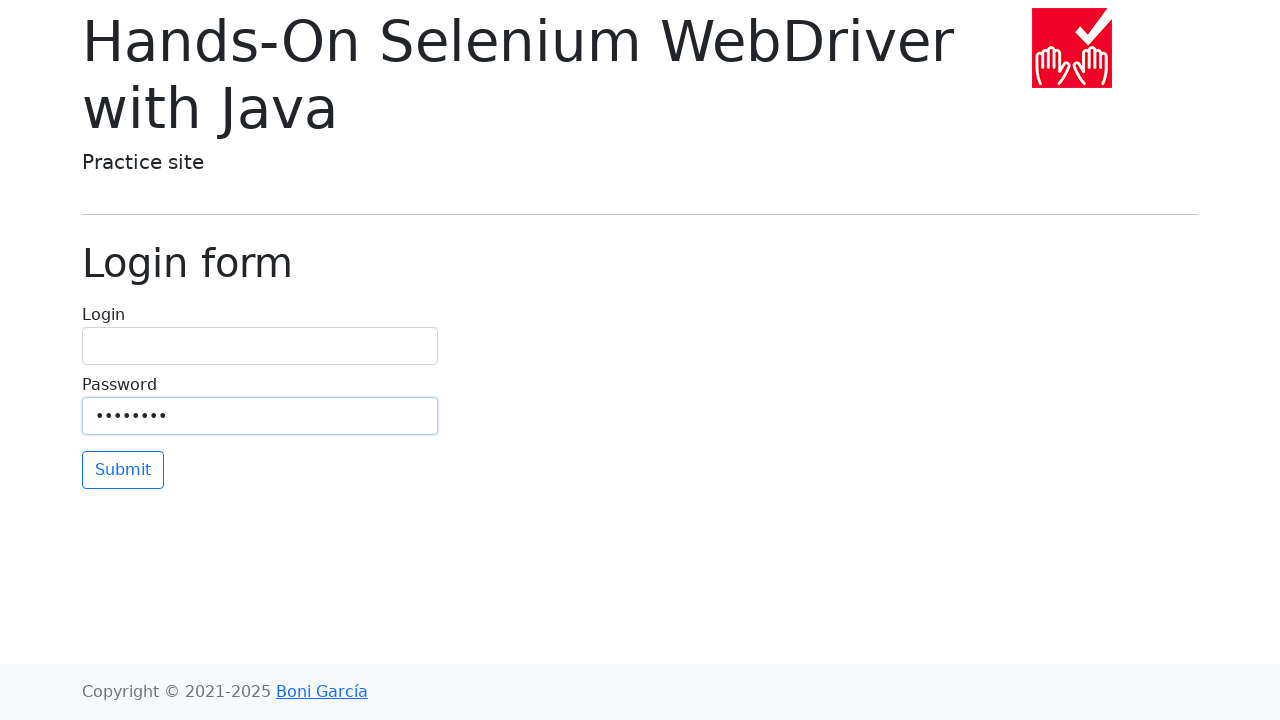

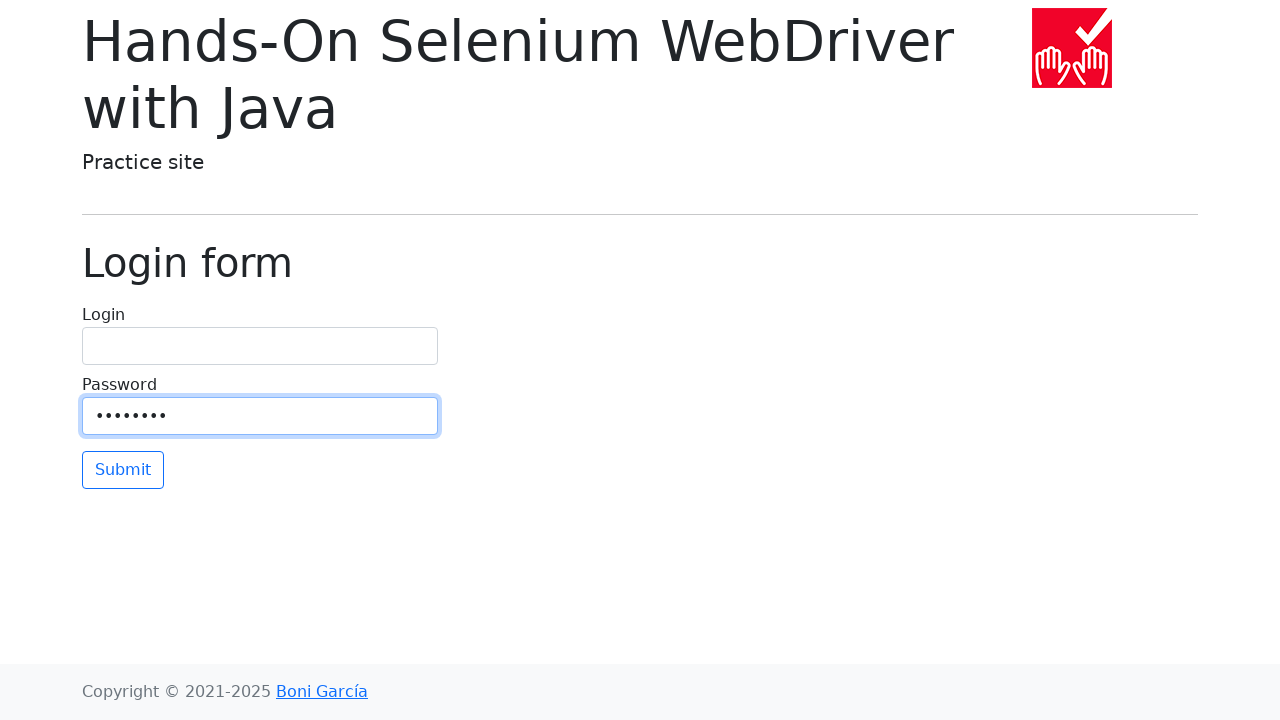